Navigates to the Sauce Labs guinea pig test page and verifies the page title is correct

Starting URL: https://saucelabs.com/test/guinea-pig

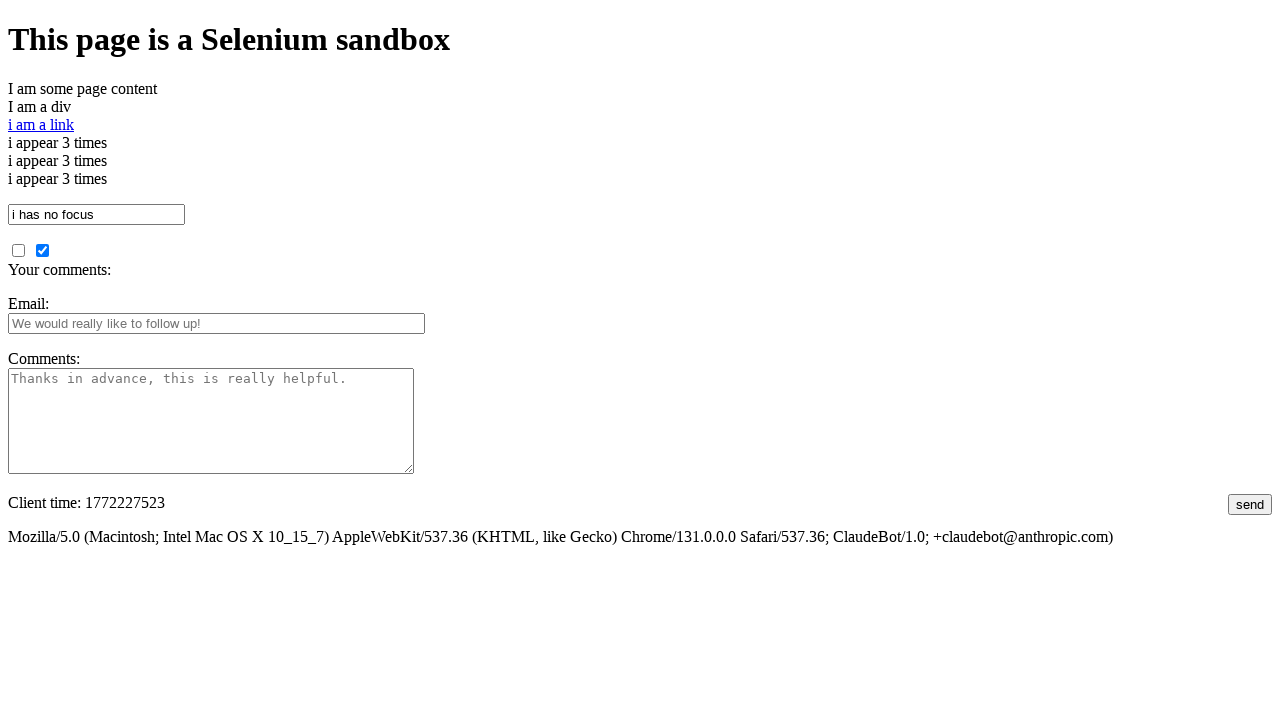

Navigated to Sauce Labs guinea pig test page
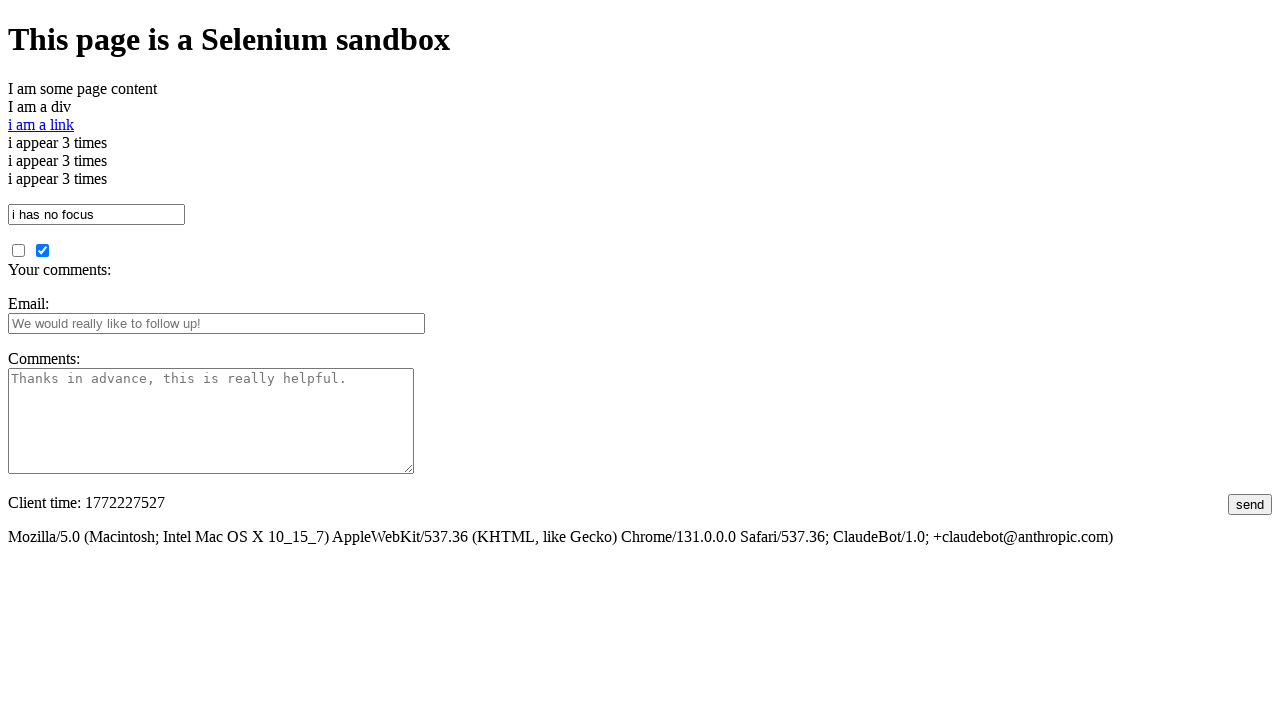

Verified page title is correct
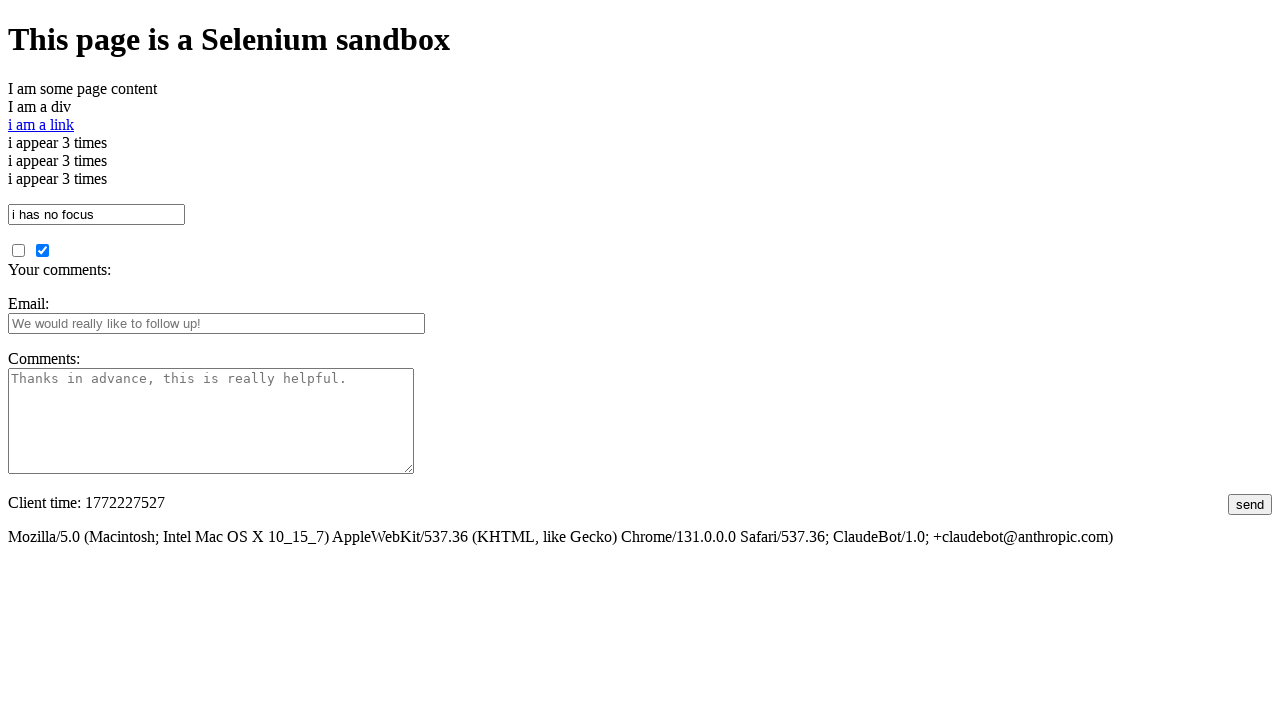

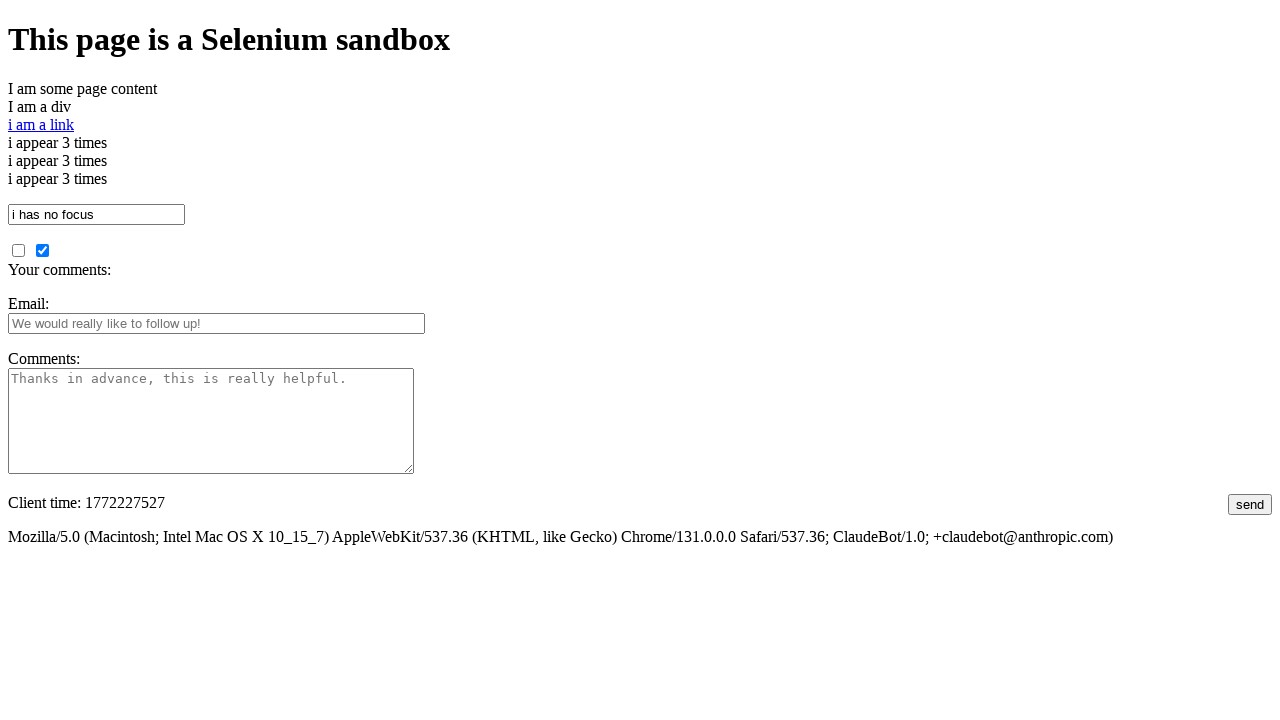